Tests form input interaction by scrolling to a message input field and entering text

Starting URL: https://www.lambdatest.com/selenium-playground/simple-form-demo

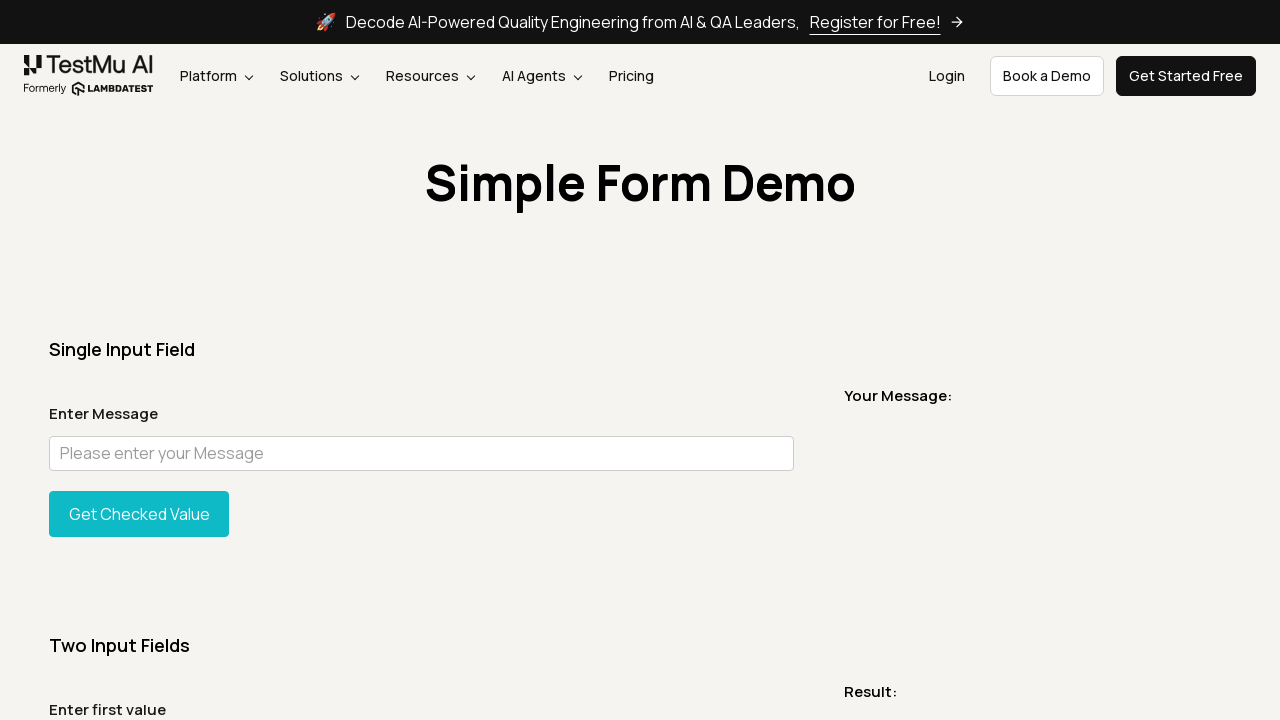

Located the message input field
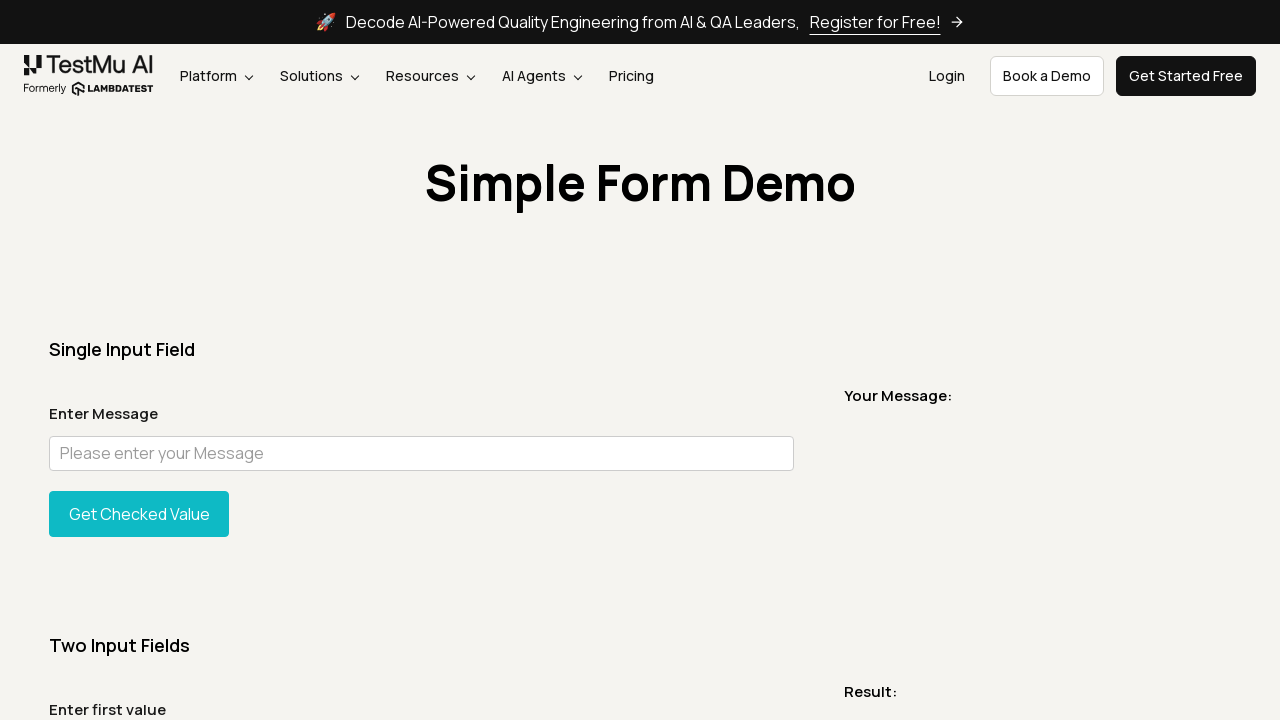

Scrolled to the message input field
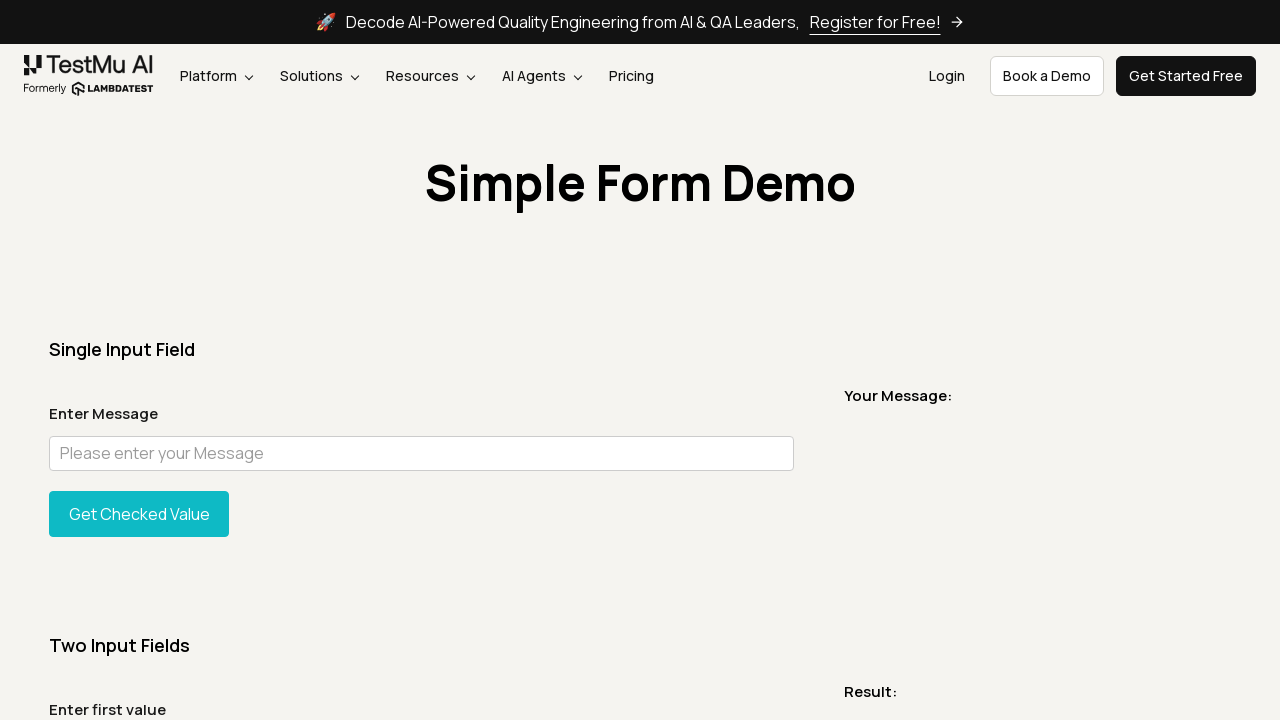

Entered text 'Hi koushik' into the message input field on input#user-message
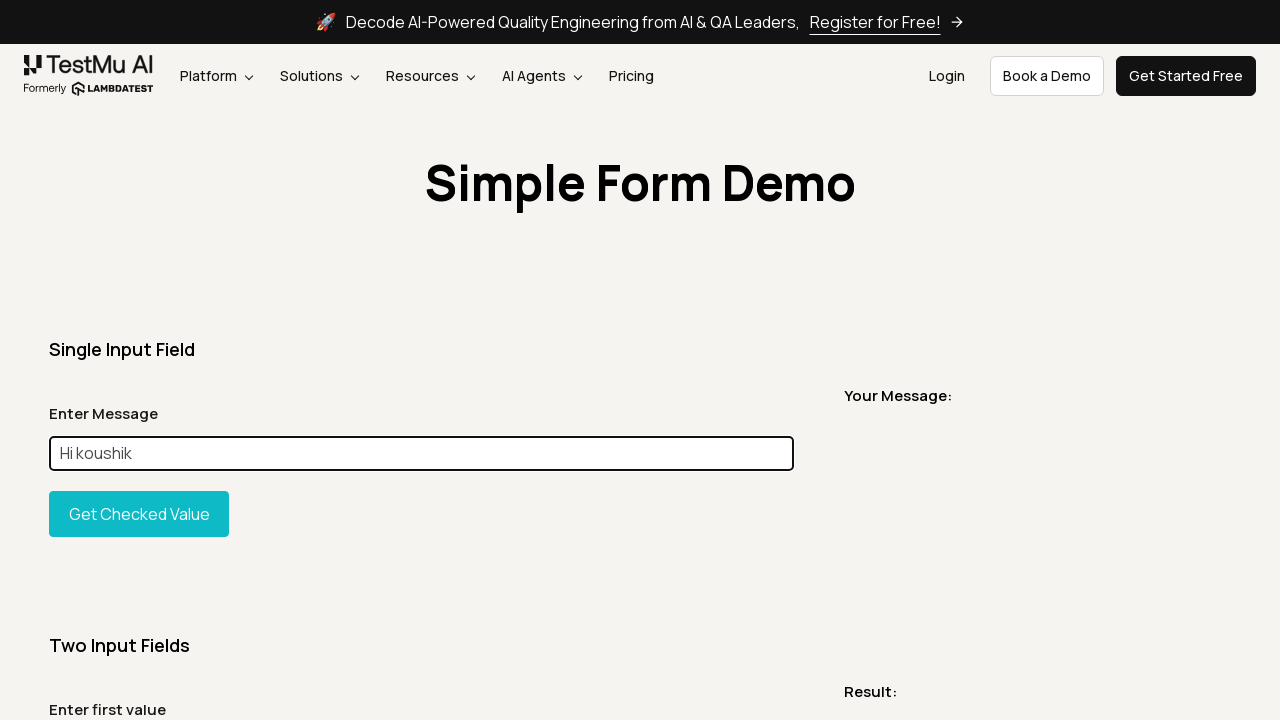

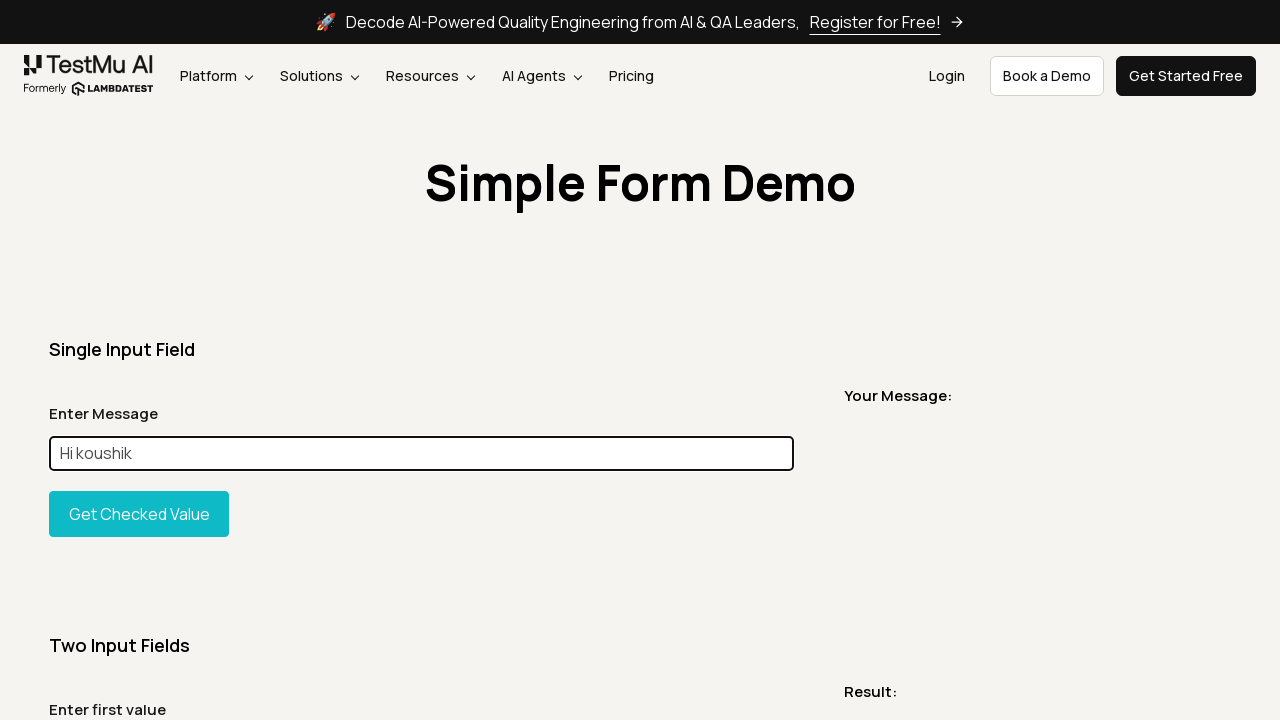